Tests the forgot password functionality by clicking the forgot password link, verifying validation appears when submitting empty form, then filling in a username and submitting to reach the reset password confirmation page.

Starting URL: https://opensource-demo.orangehrmlive.com/web/index.php/auth/login

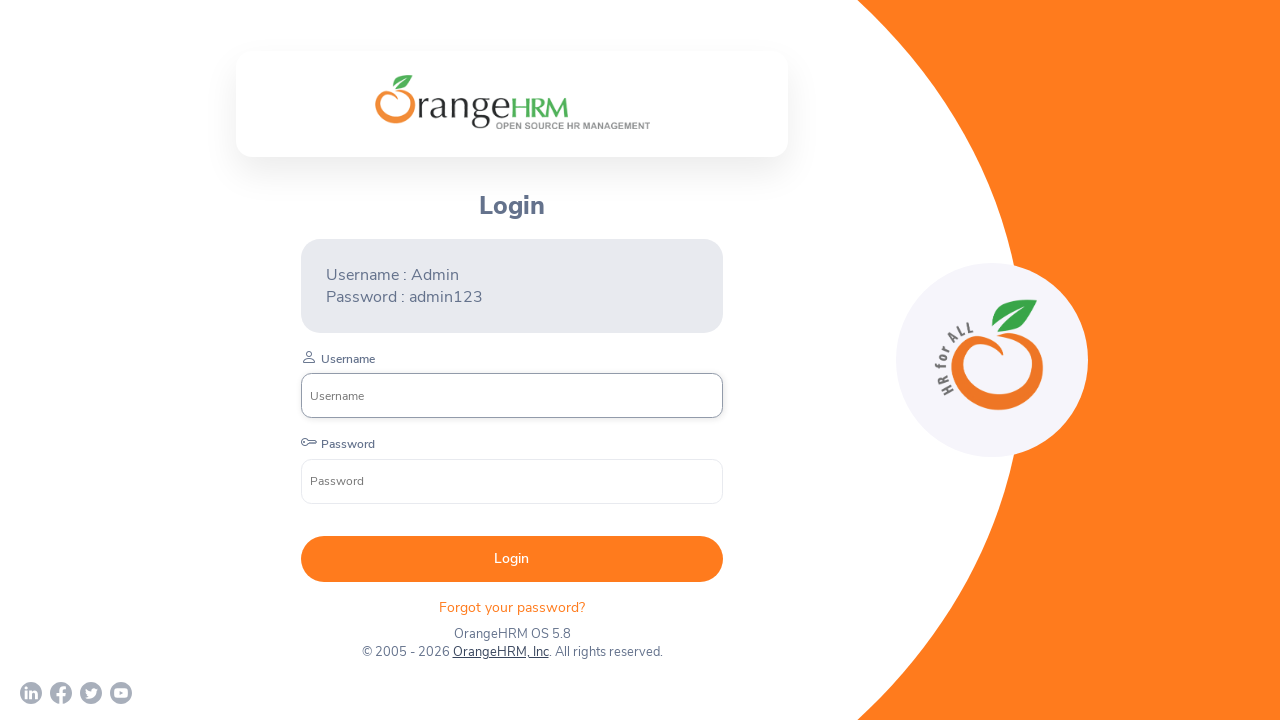

Clicked 'Forgot your password?' link at (512, 607) on p.orangehrm-login-forgot-header
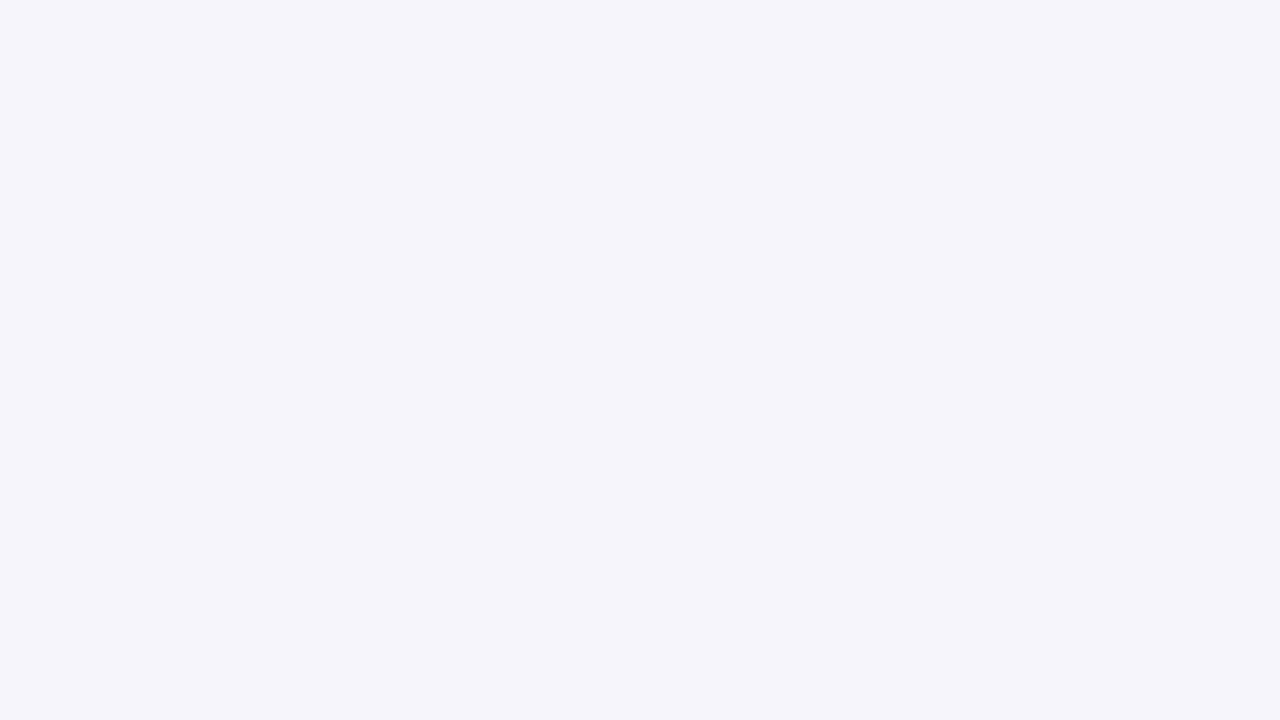

Clicked submit button without entering username at (740, 433) on button[type='submit']
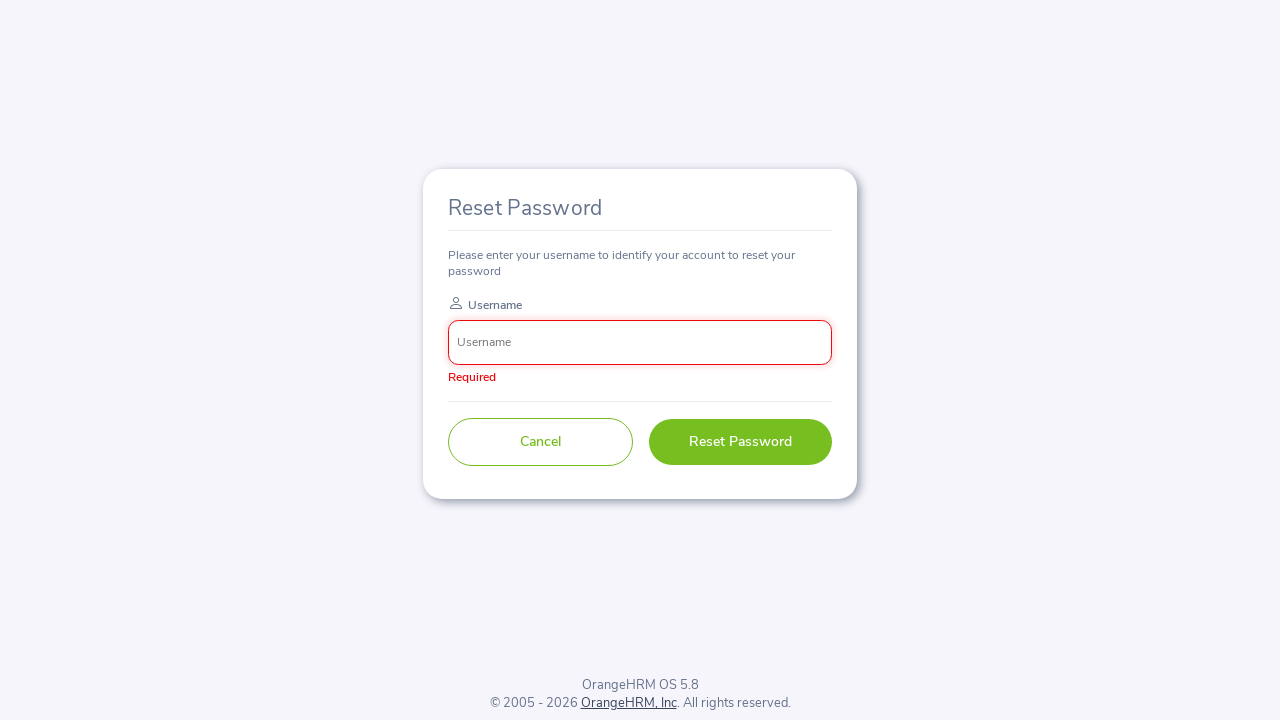

Validation error message appeared on empty form submission
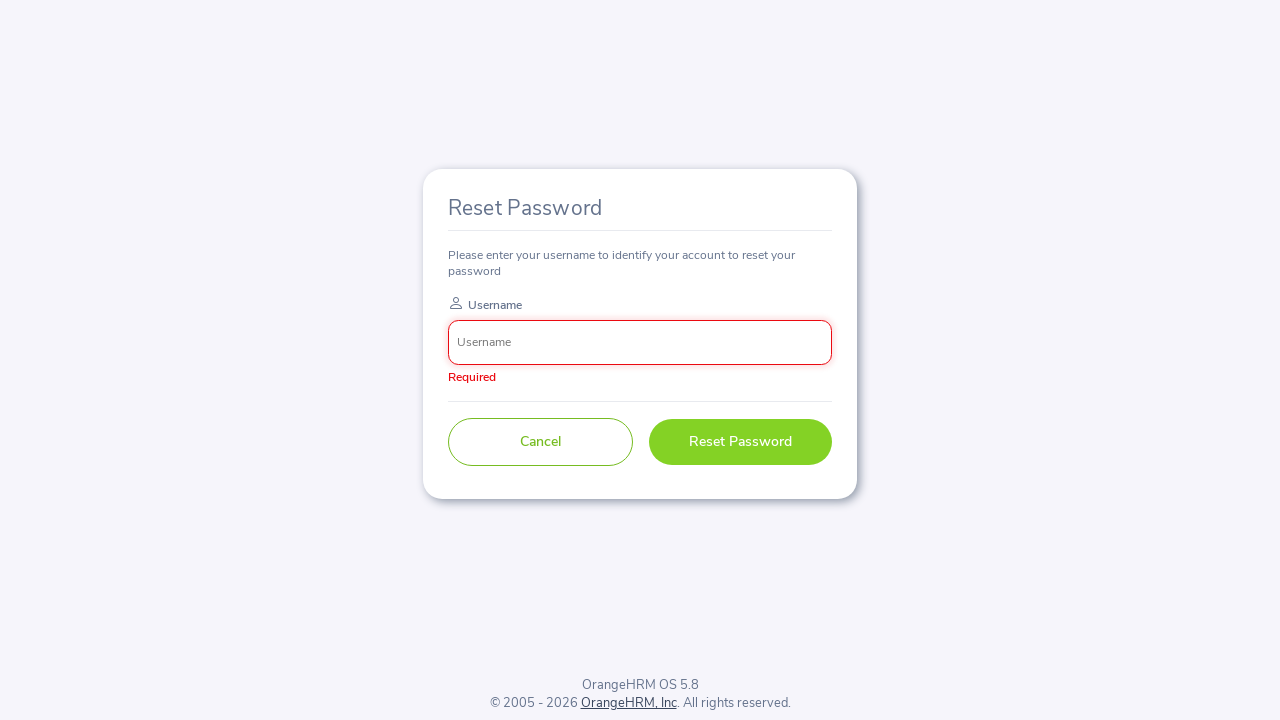

Filled username field with 'TestUser' on input[name='username']
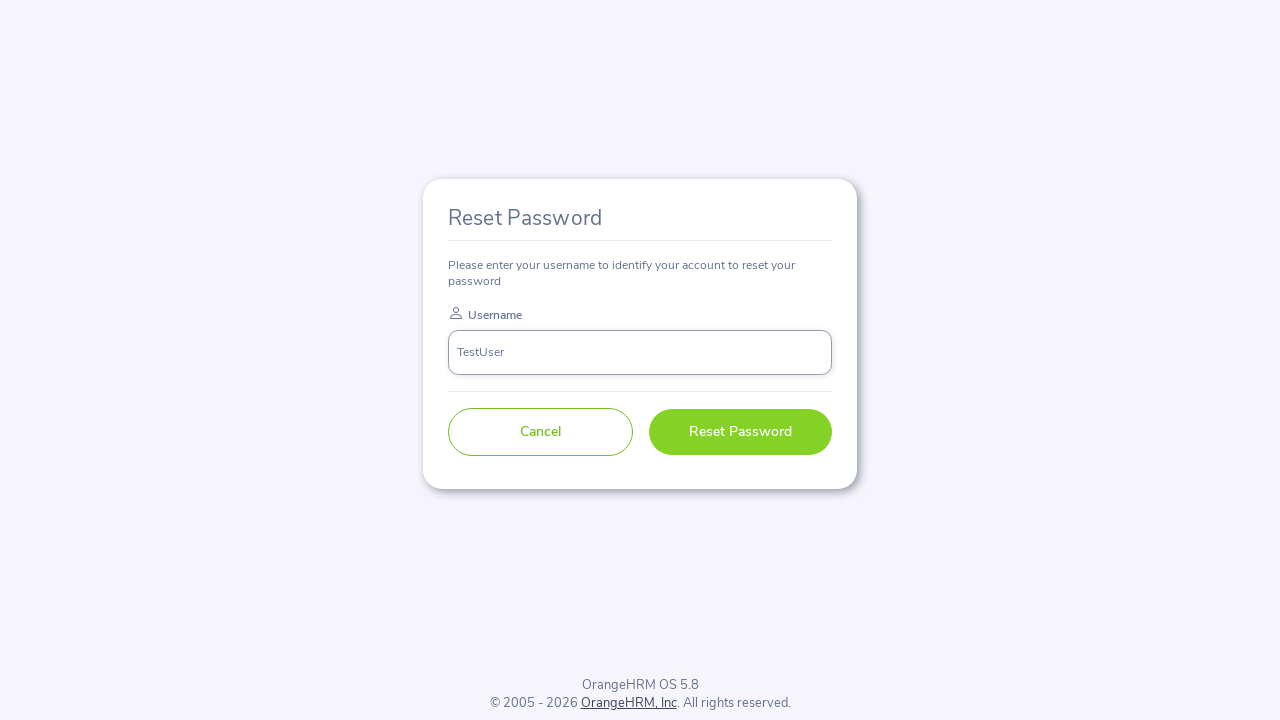

Clicked submit button to reset password at (740, 432) on button[type='submit']
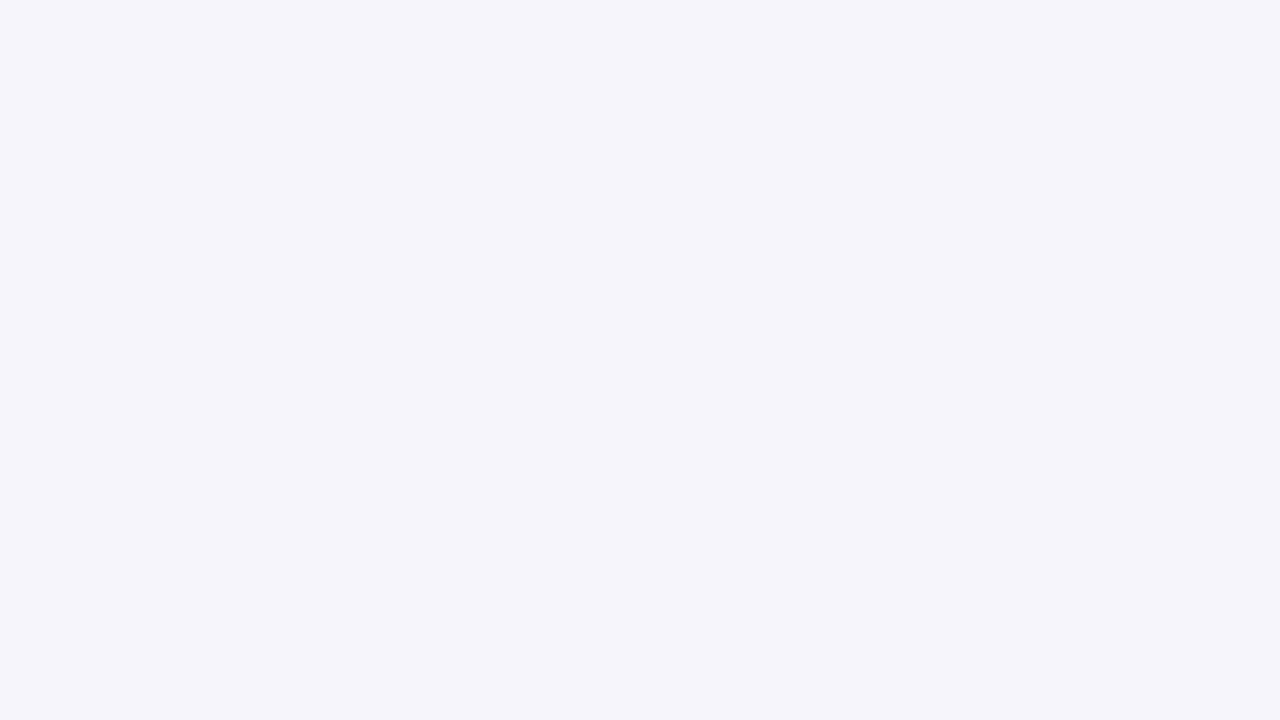

Reset password confirmation page loaded
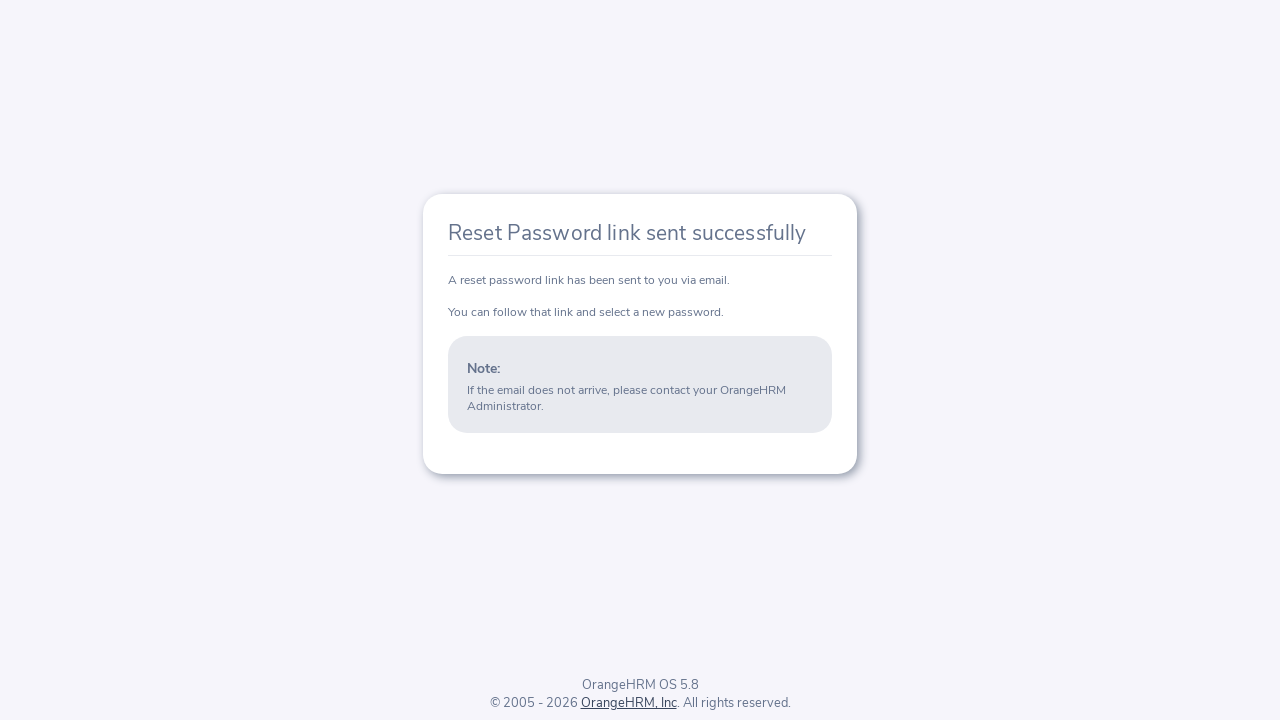

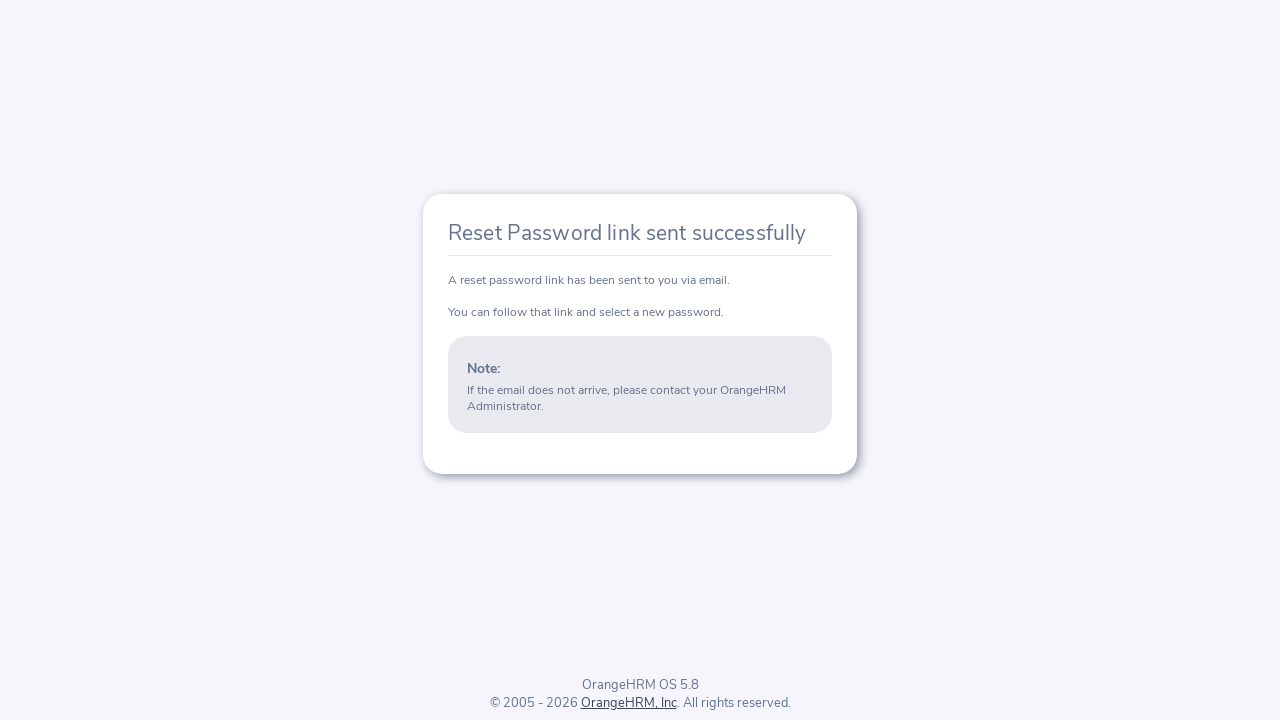